Navigates to Pro Kabaddi website and clicks on the Standings section to view team rankings

Starting URL: https://www.prokabaddi.com/

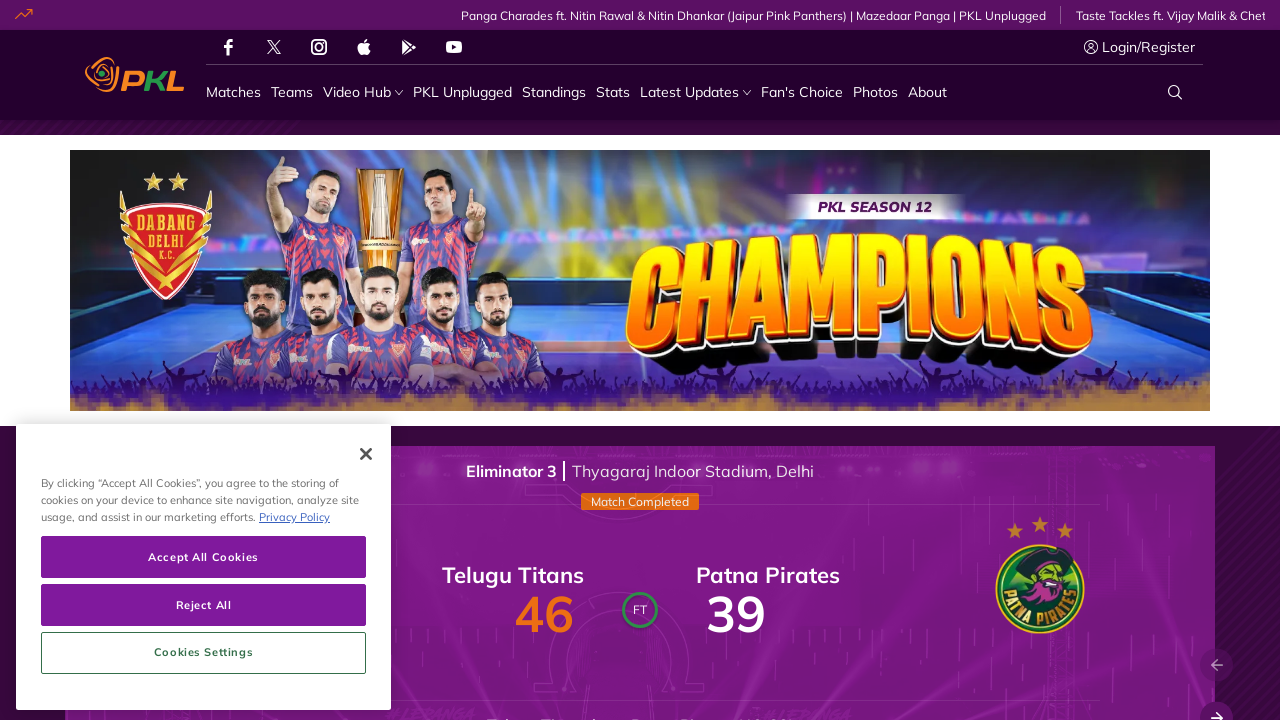

Navigated to Pro Kabaddi website
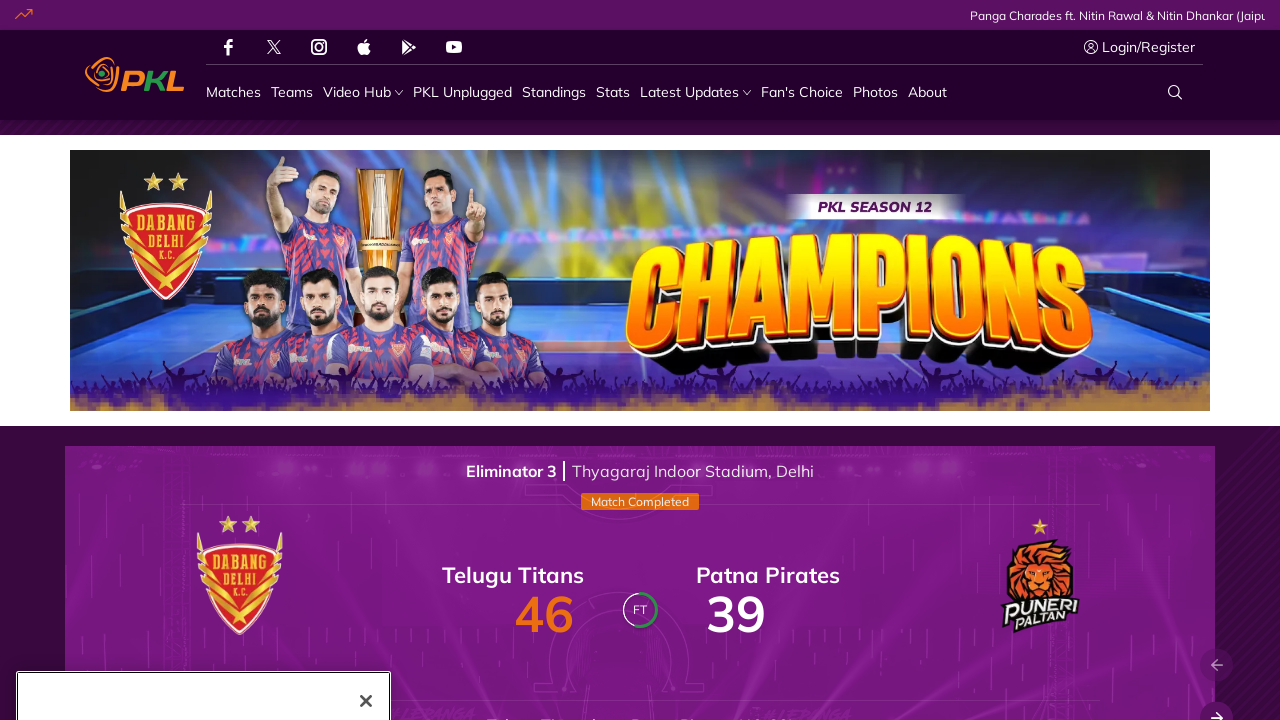

Clicked on Standings section at (554, 92) on xpath=//span[text()='Standings']
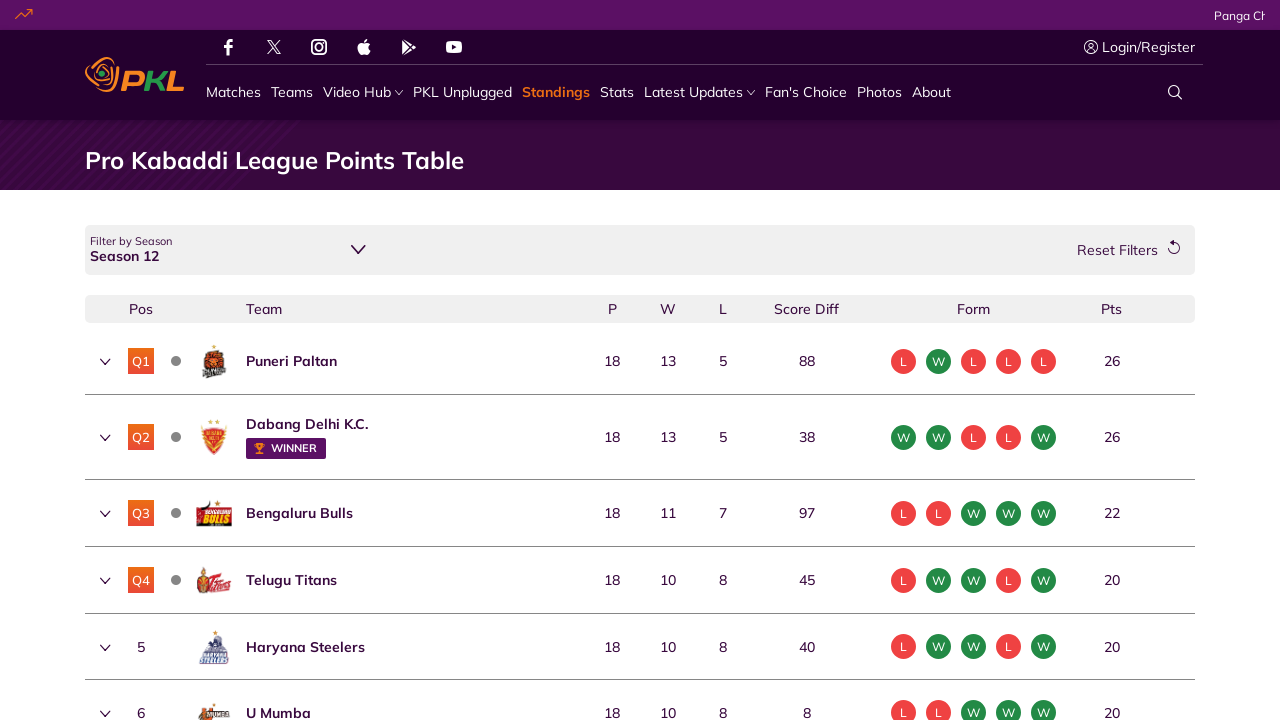

Standings table loaded with team rankings
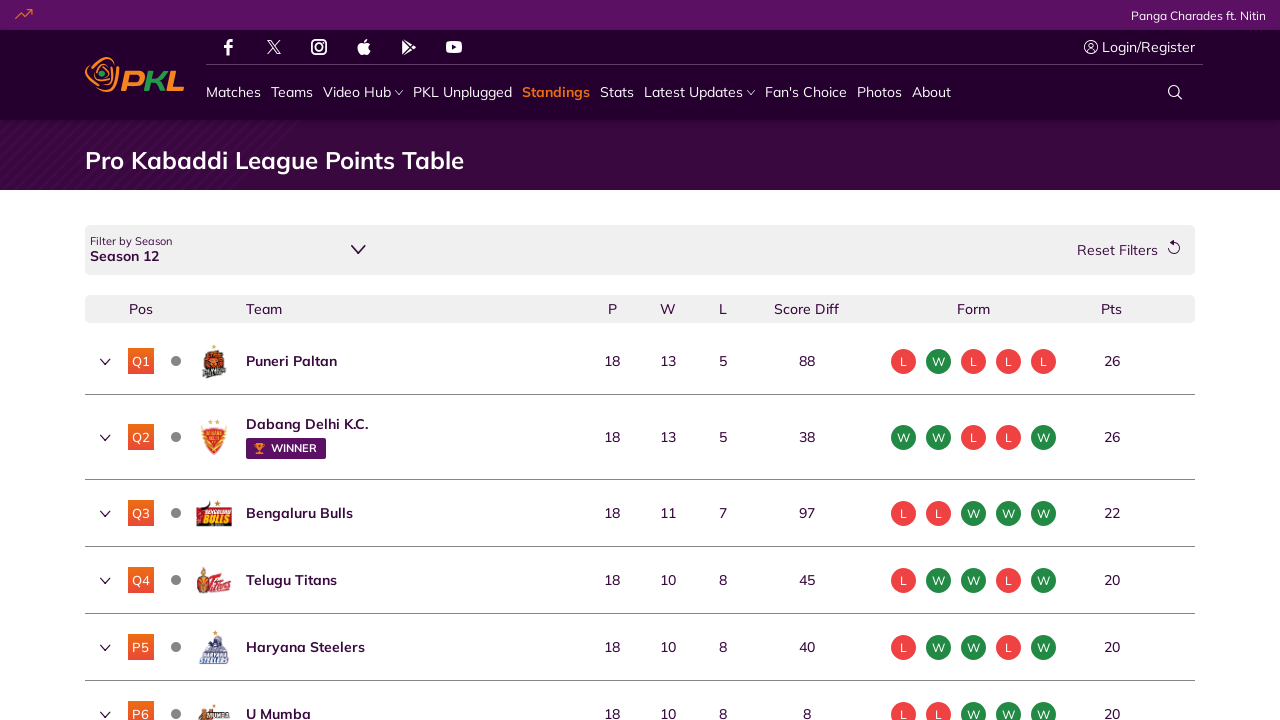

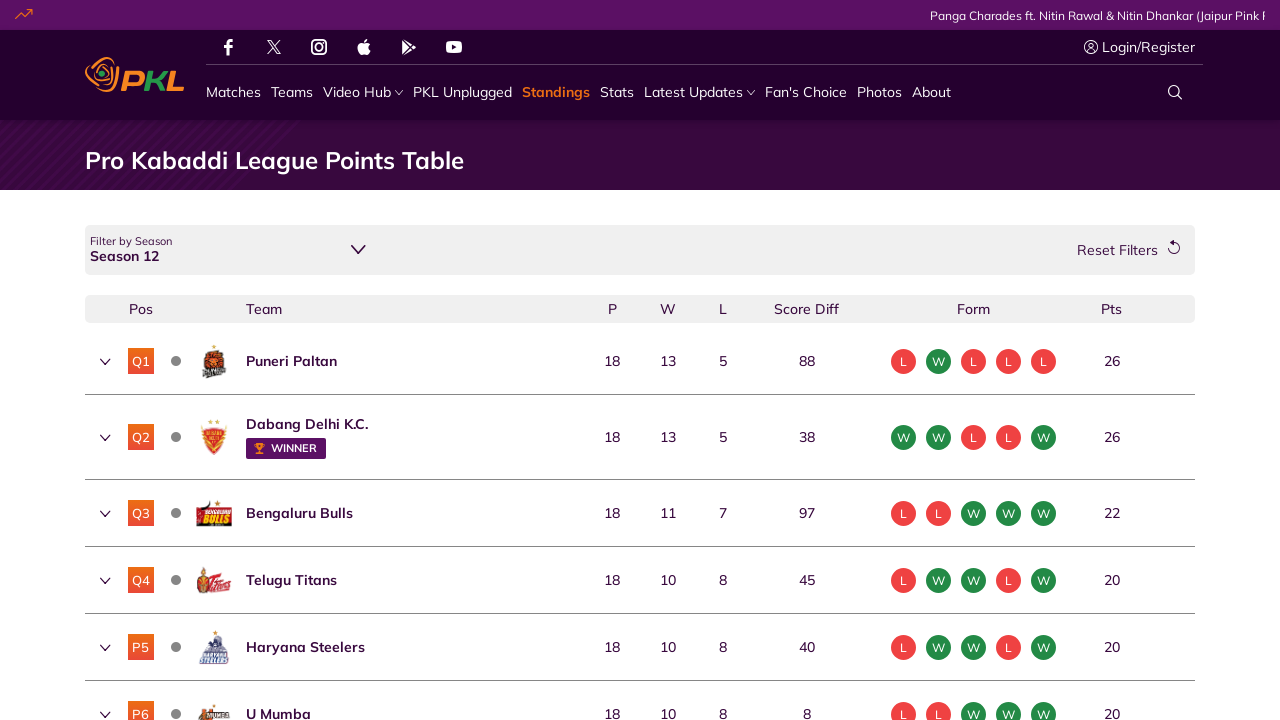